Tests finding a form element by name attribute and verifying its buttons are displayed.

Starting URL: https://www.demoblaze.com/

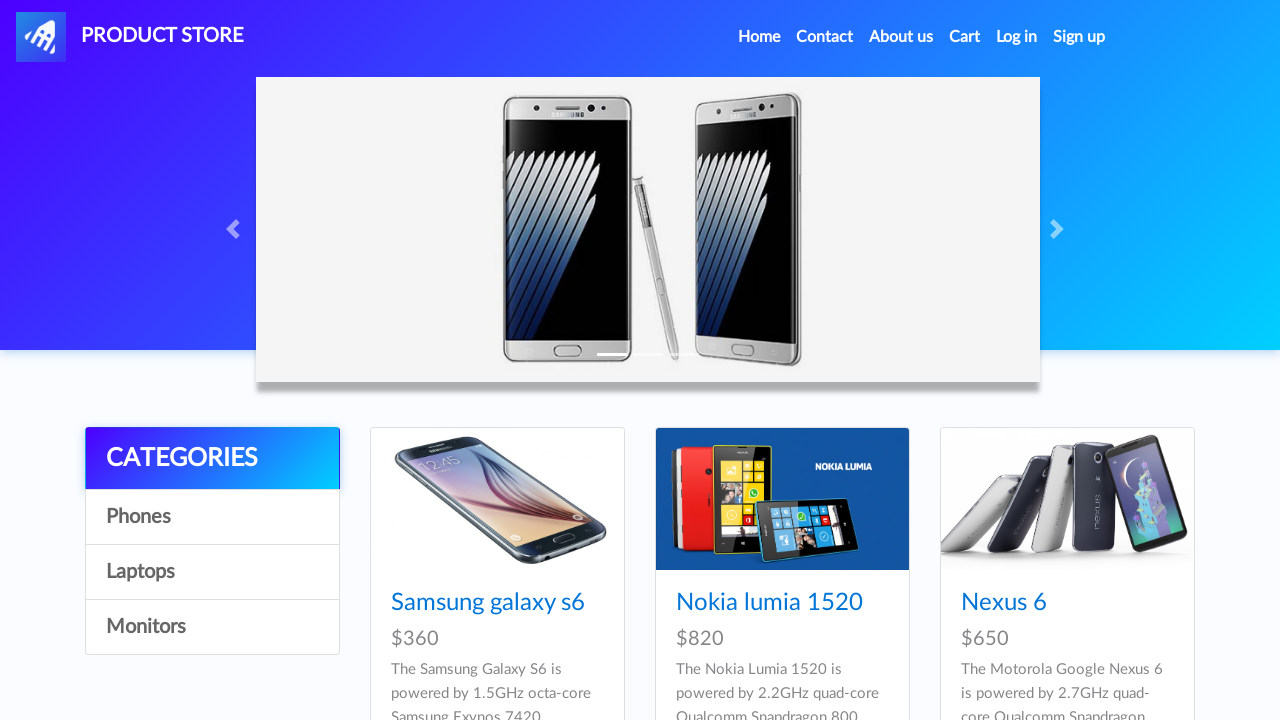

Located form element by name attribute 'frm'
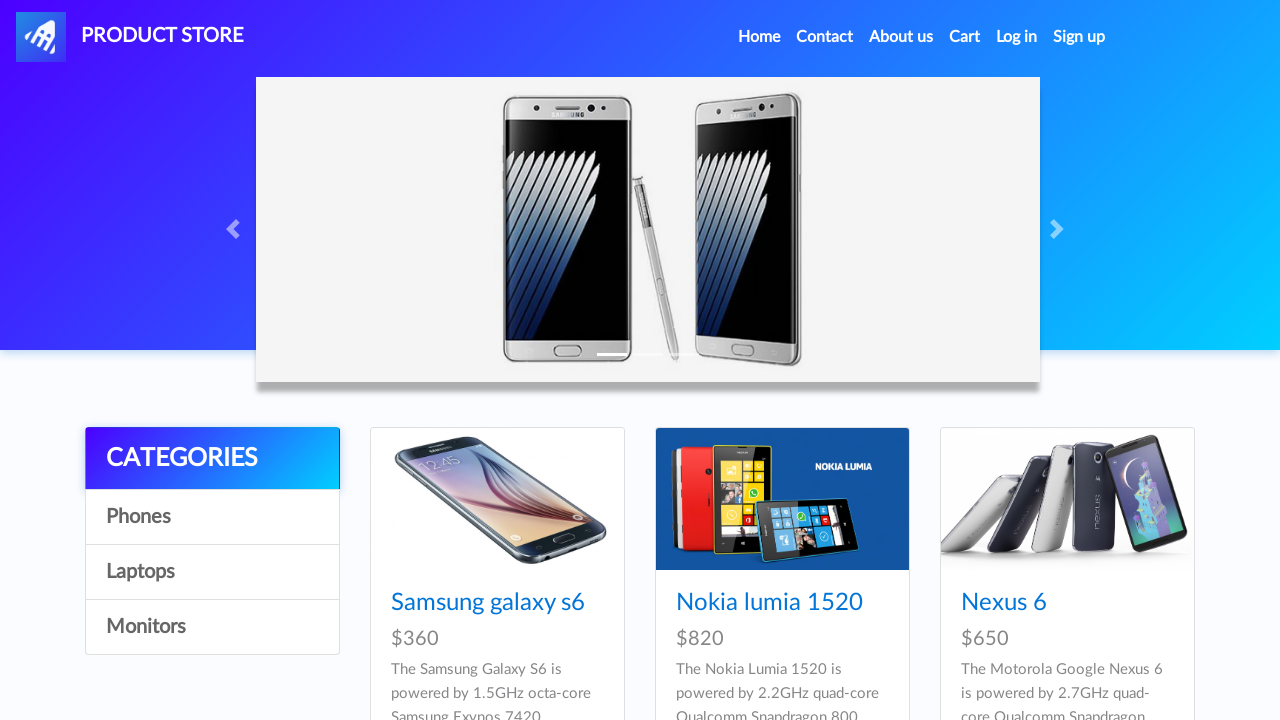

Verified form element is enabled
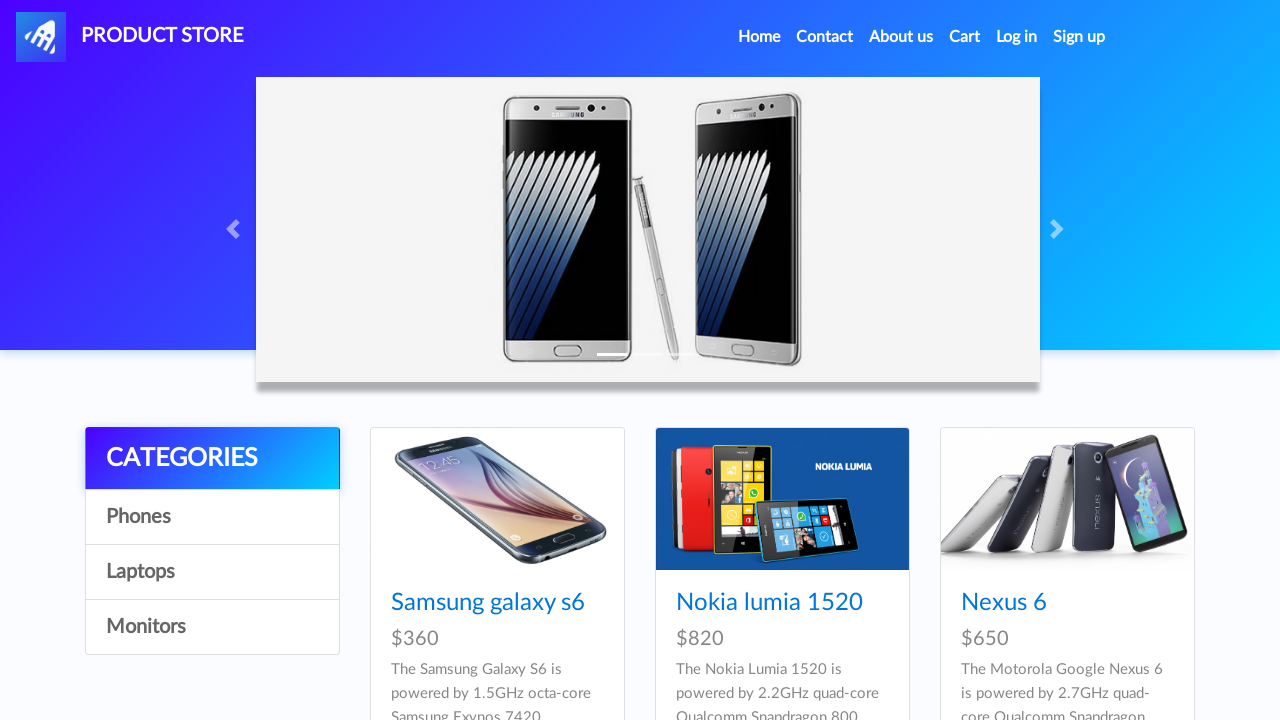

Verified form element is visible
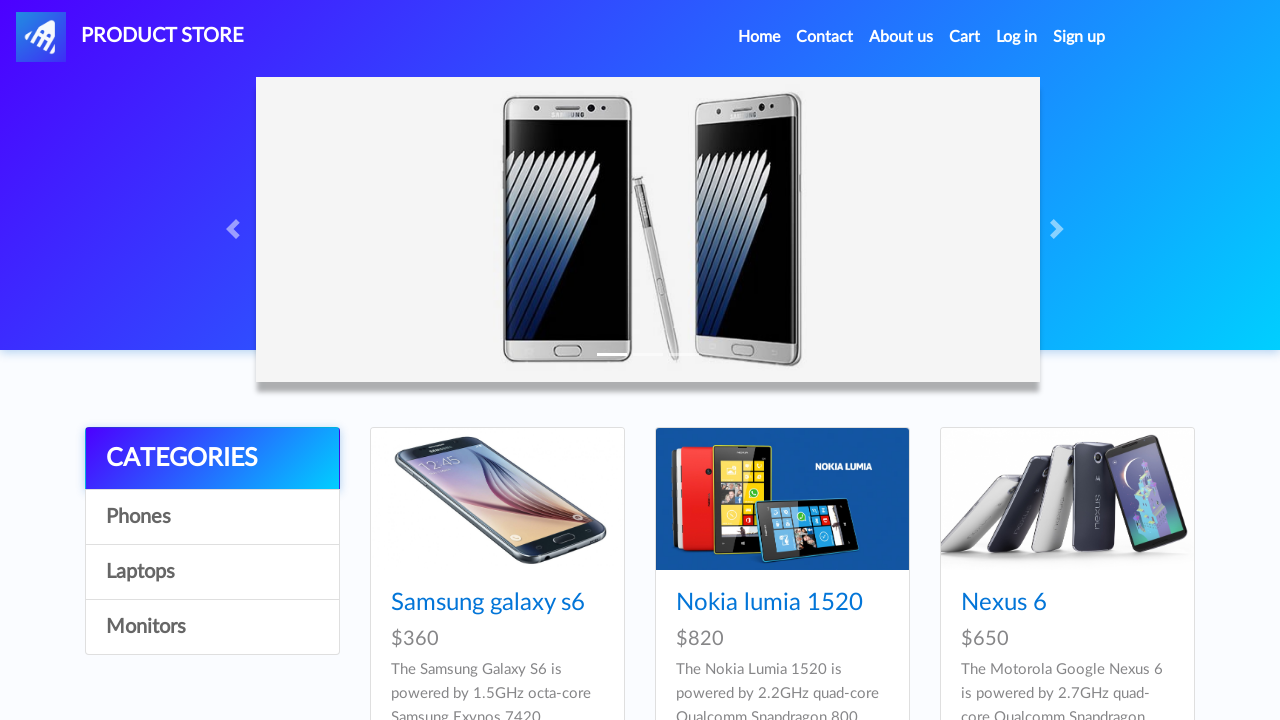

Located all button elements within the form
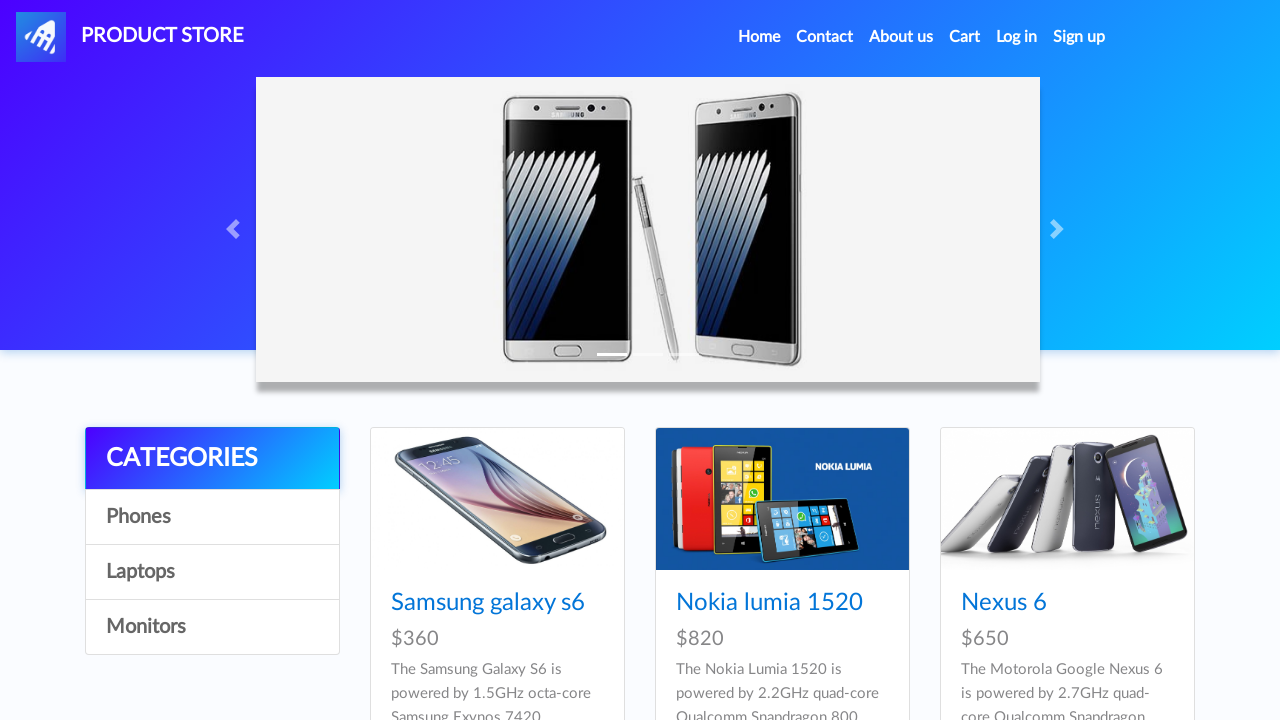

Verified form contains exactly 2 buttons
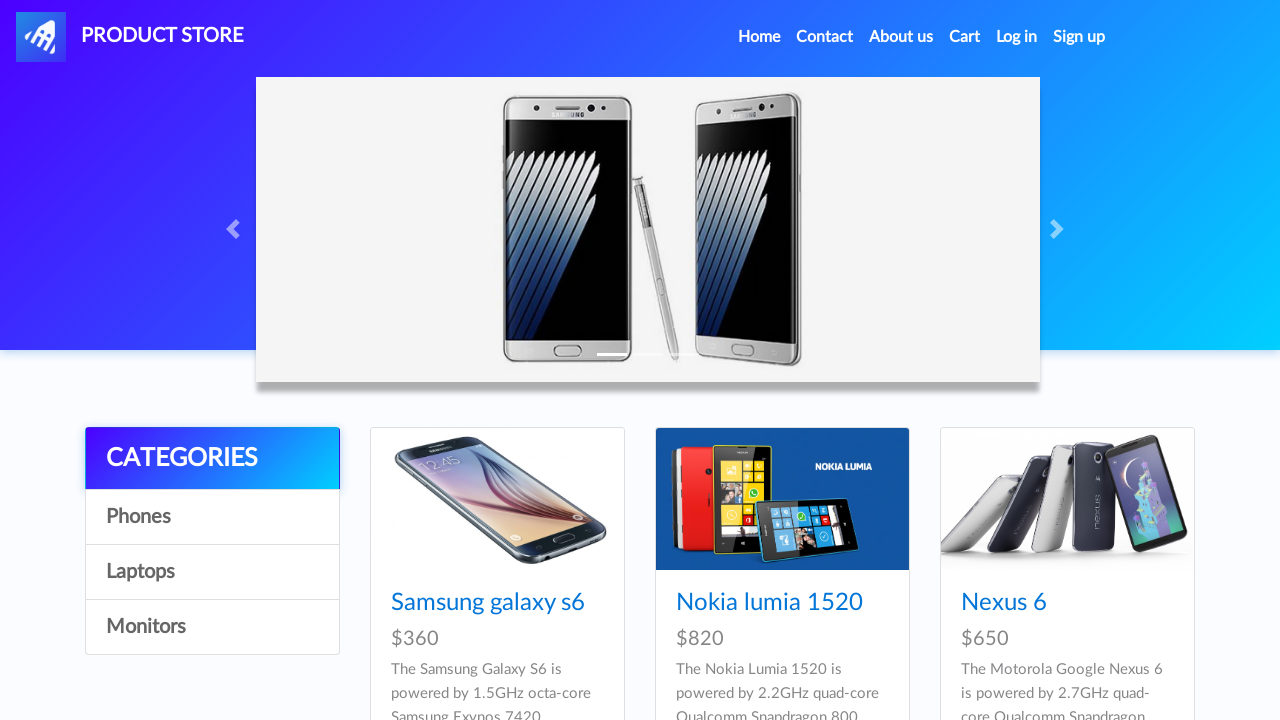

Verified first button is visible
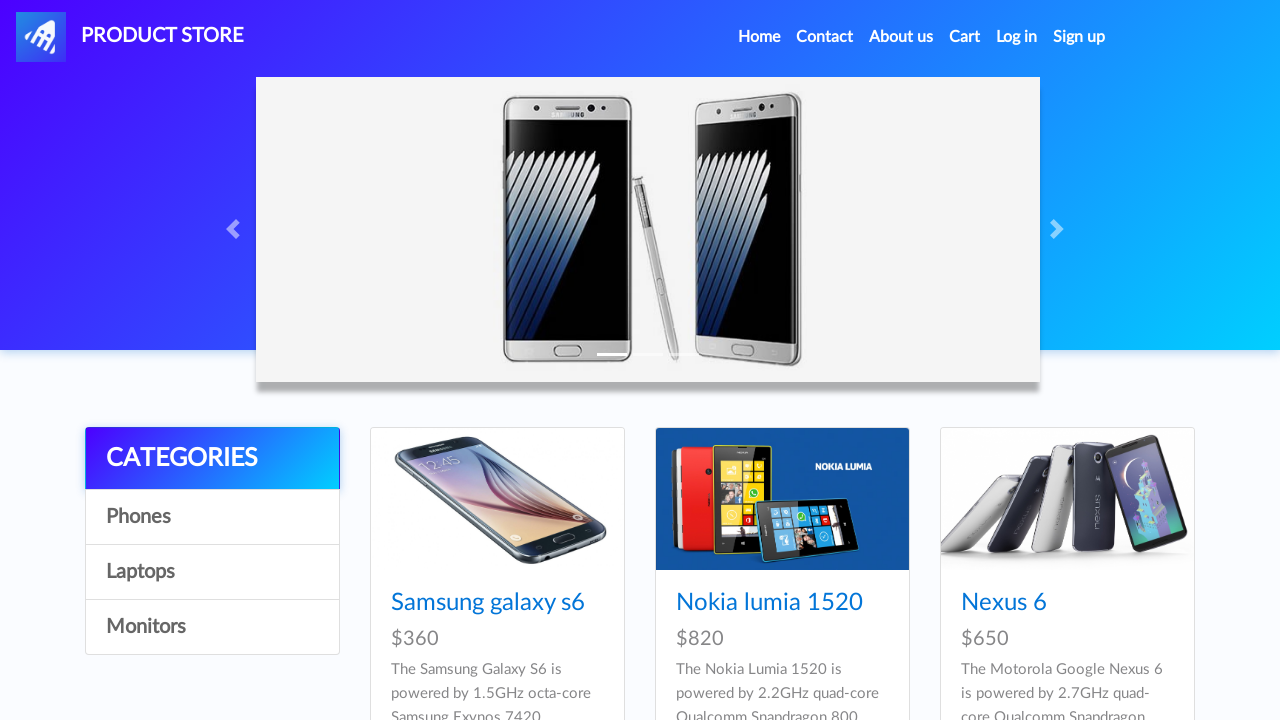

Verified second button is visible
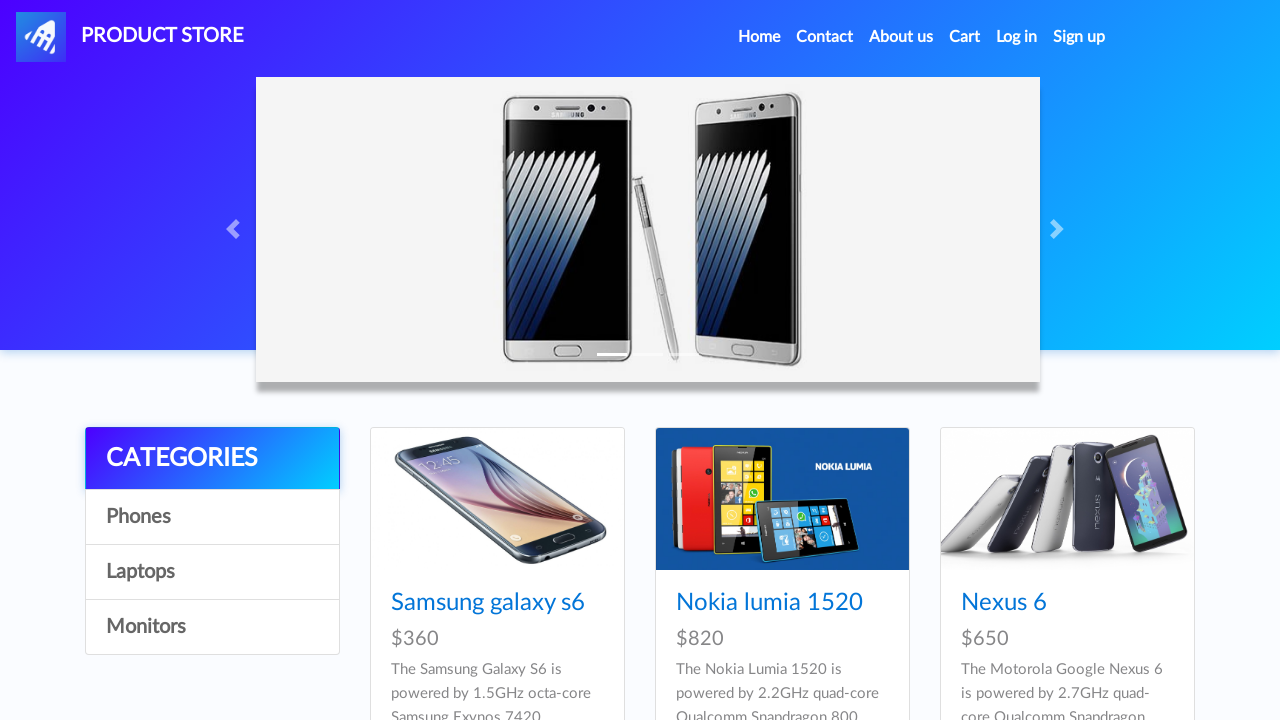

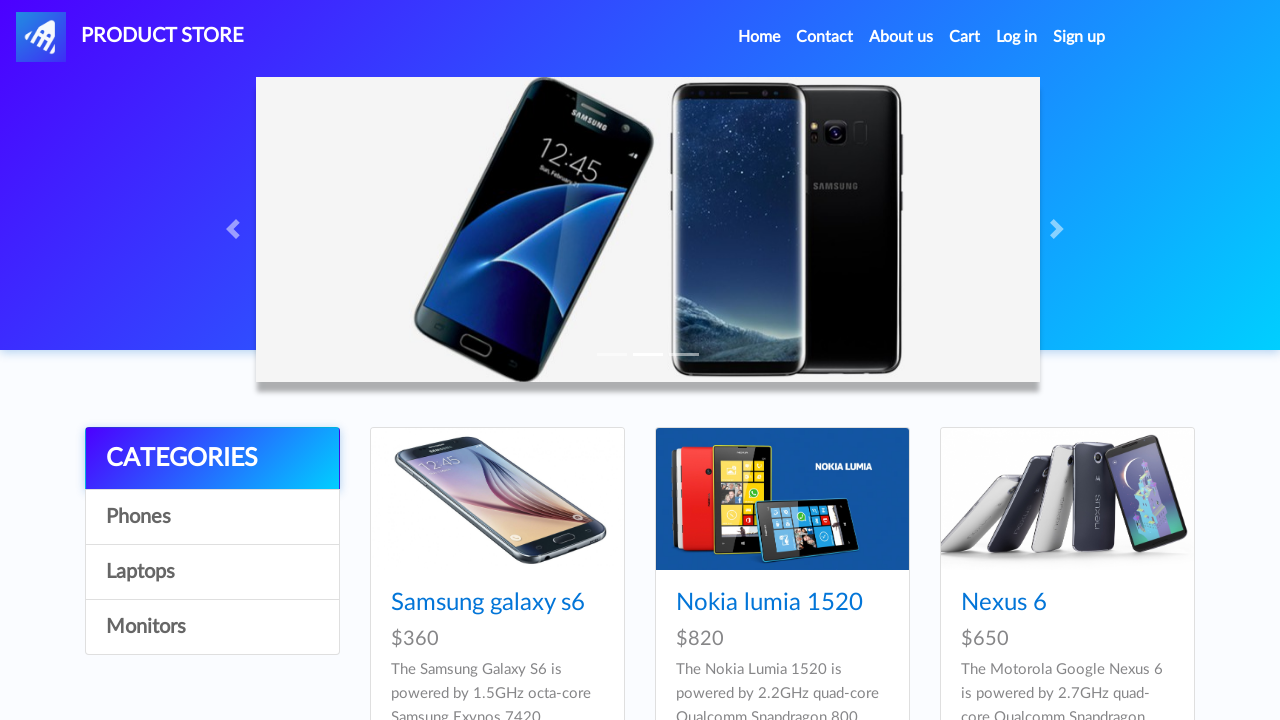